Tests the American Airlines website by selecting a passenger count from a dropdown menu on the flight search form

Starting URL: https://www.aa.com/

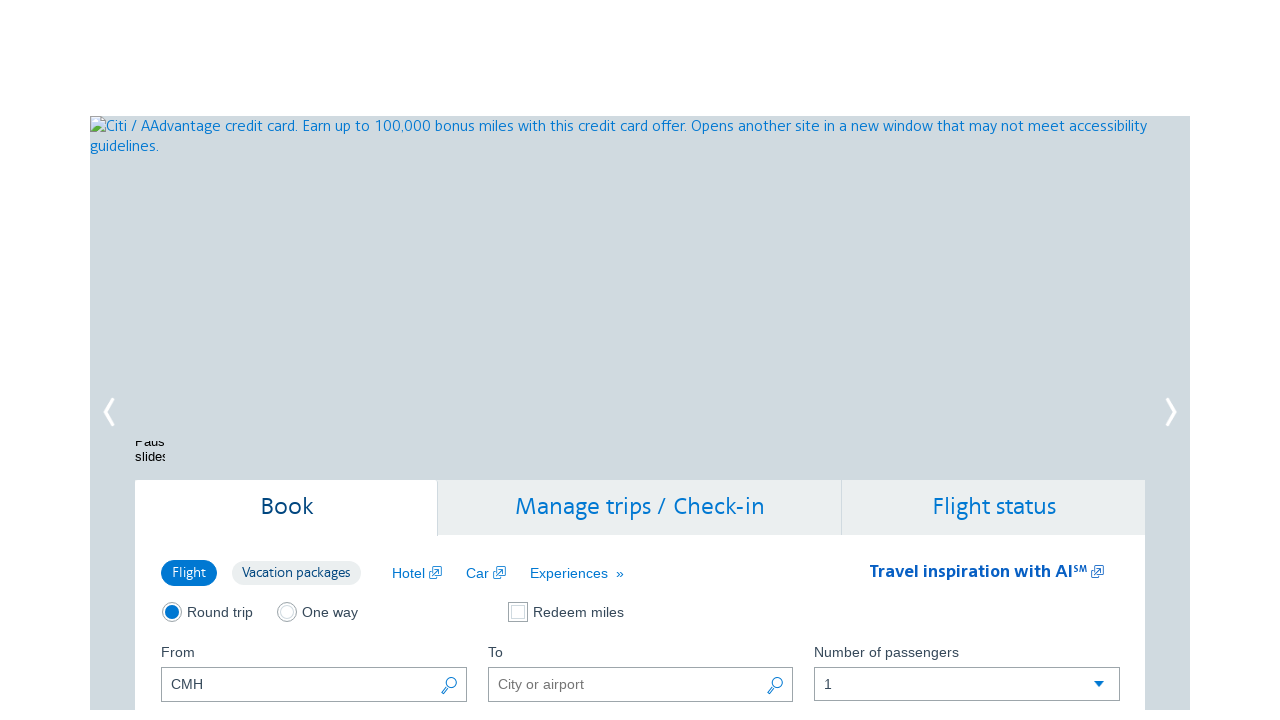

Navigated to American Airlines website
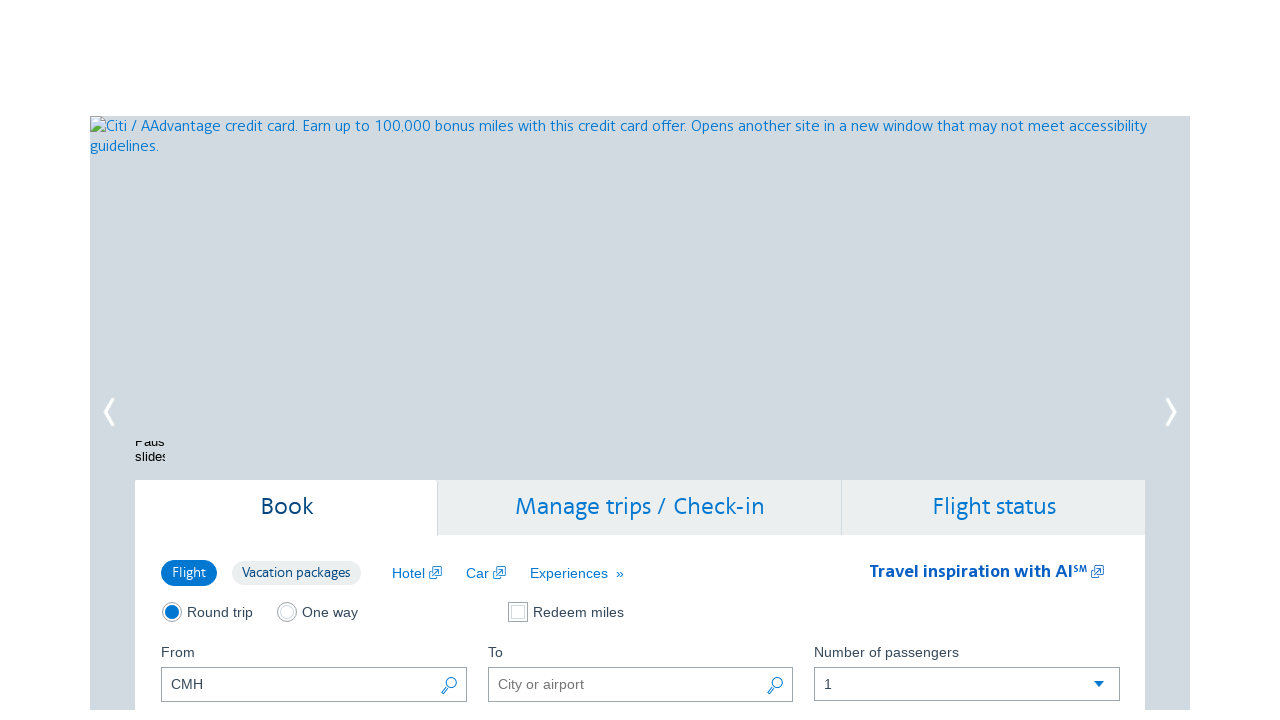

Selected '2' passengers from the adult/senior passenger count dropdown menu on #flightSearchForm\.adultOrSeniorPassengerCount
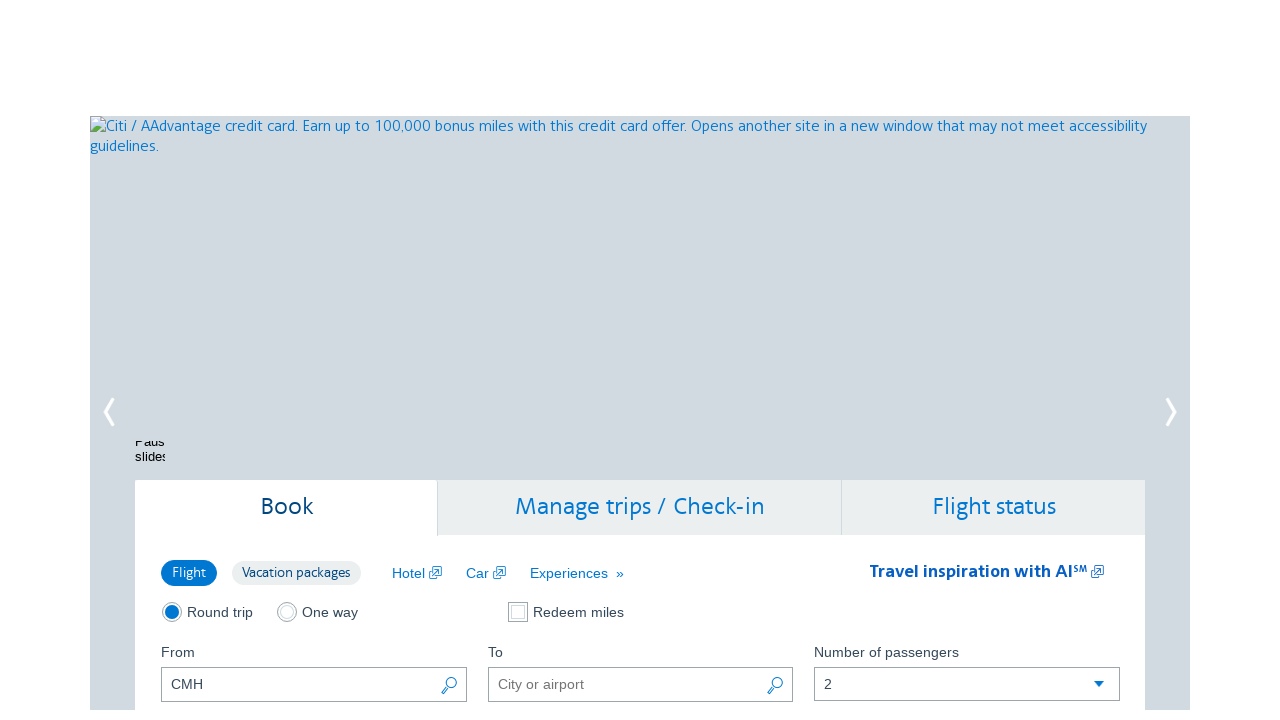

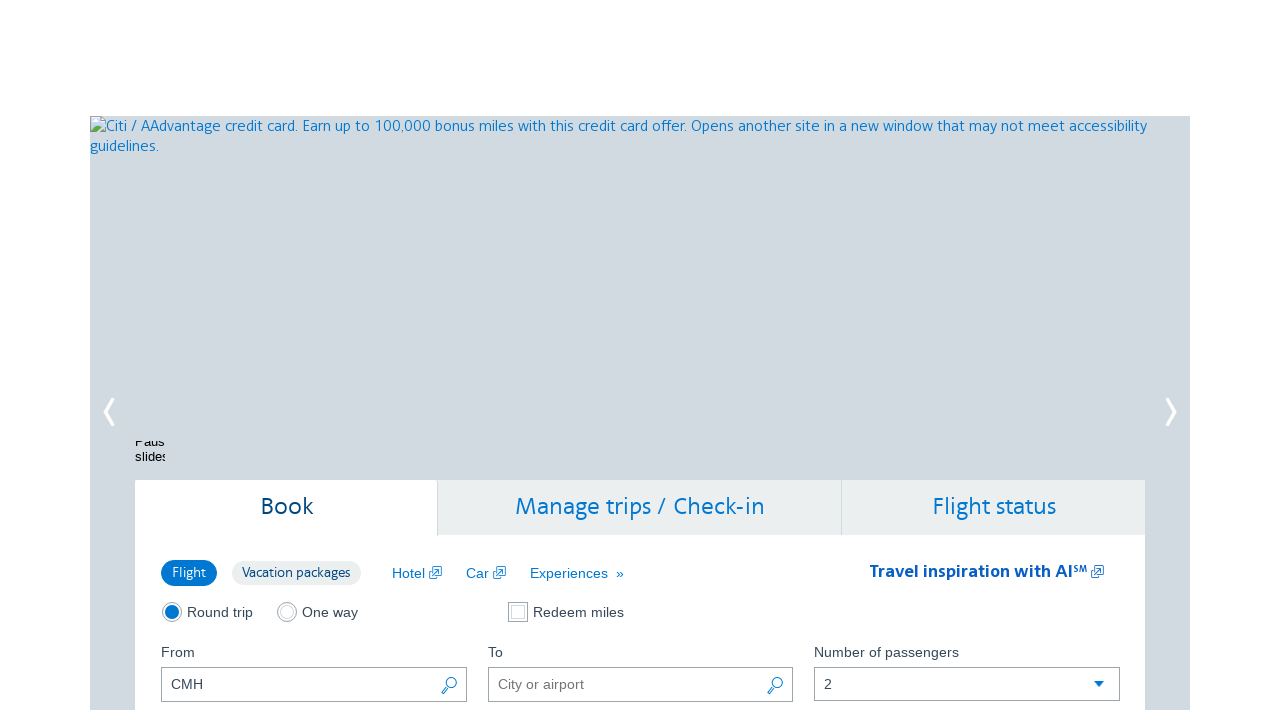